Tests searching for a non-existing contact by surname and verifies no results are displayed

Starting URL: https://www.aueb.gr/el/contactsopa

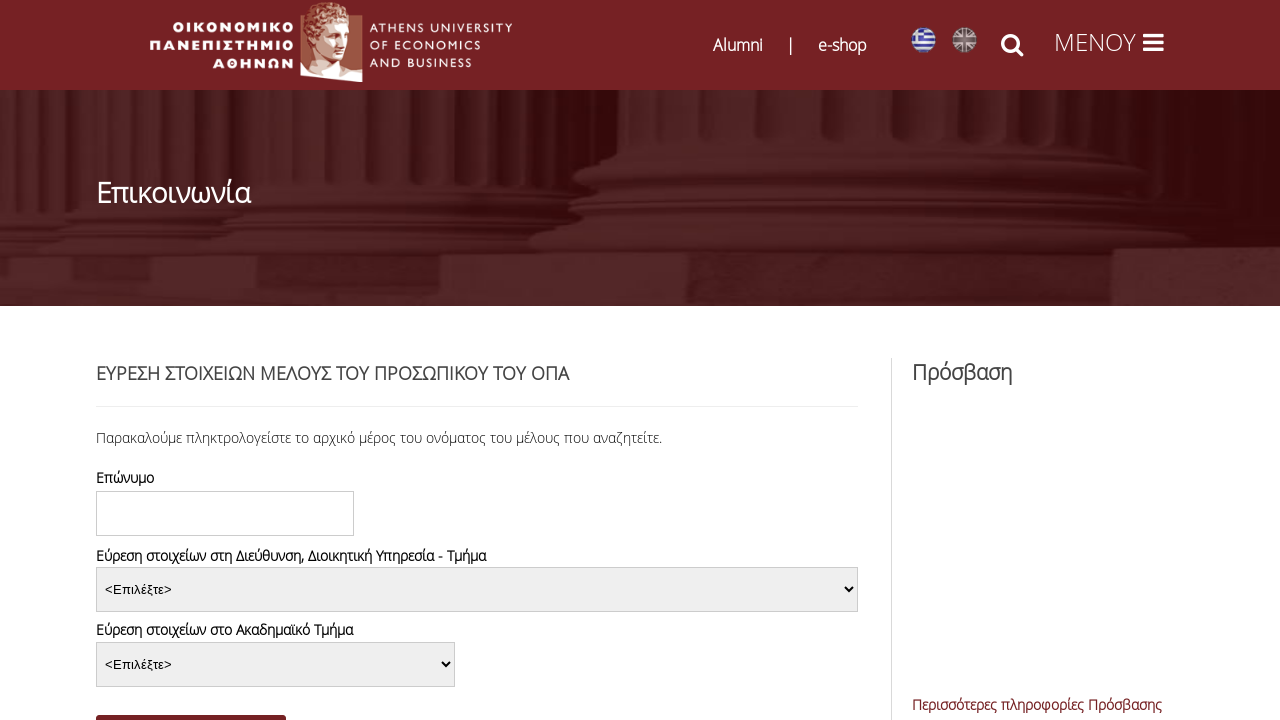

Wait for search button to load on contacts page
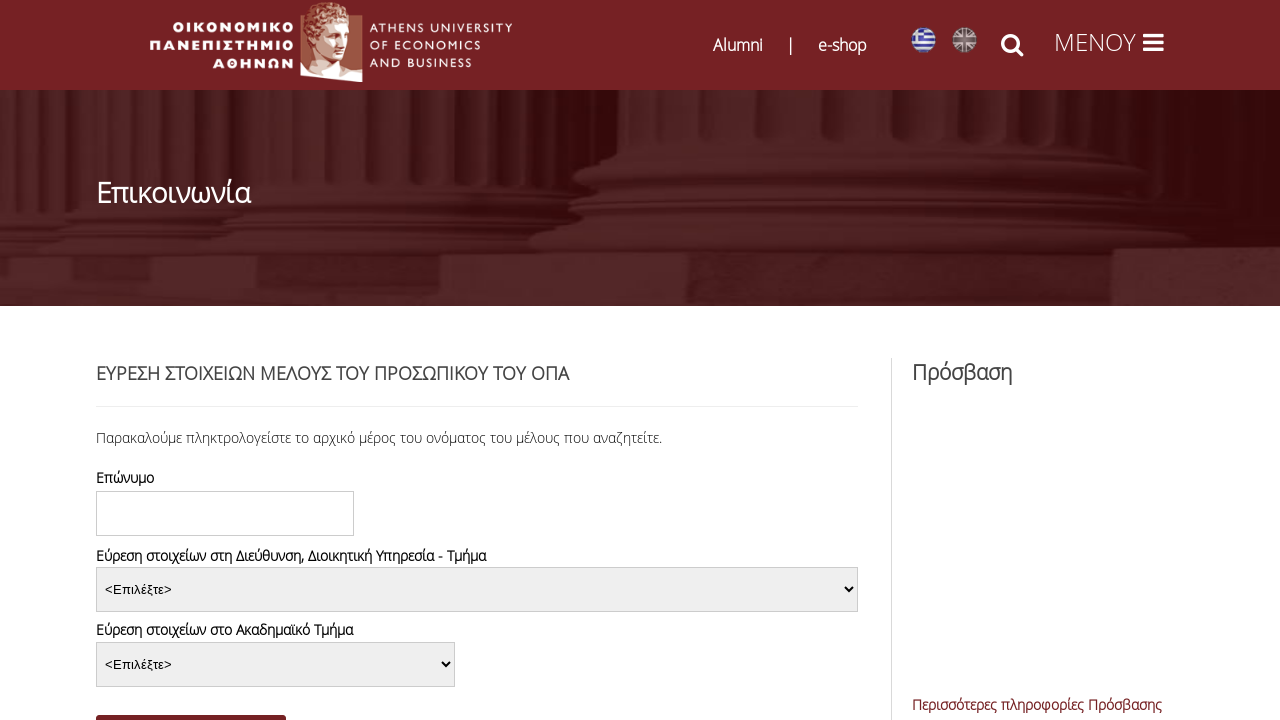

Filled surname search field with 'ronaldo' on #edit-title-field-value
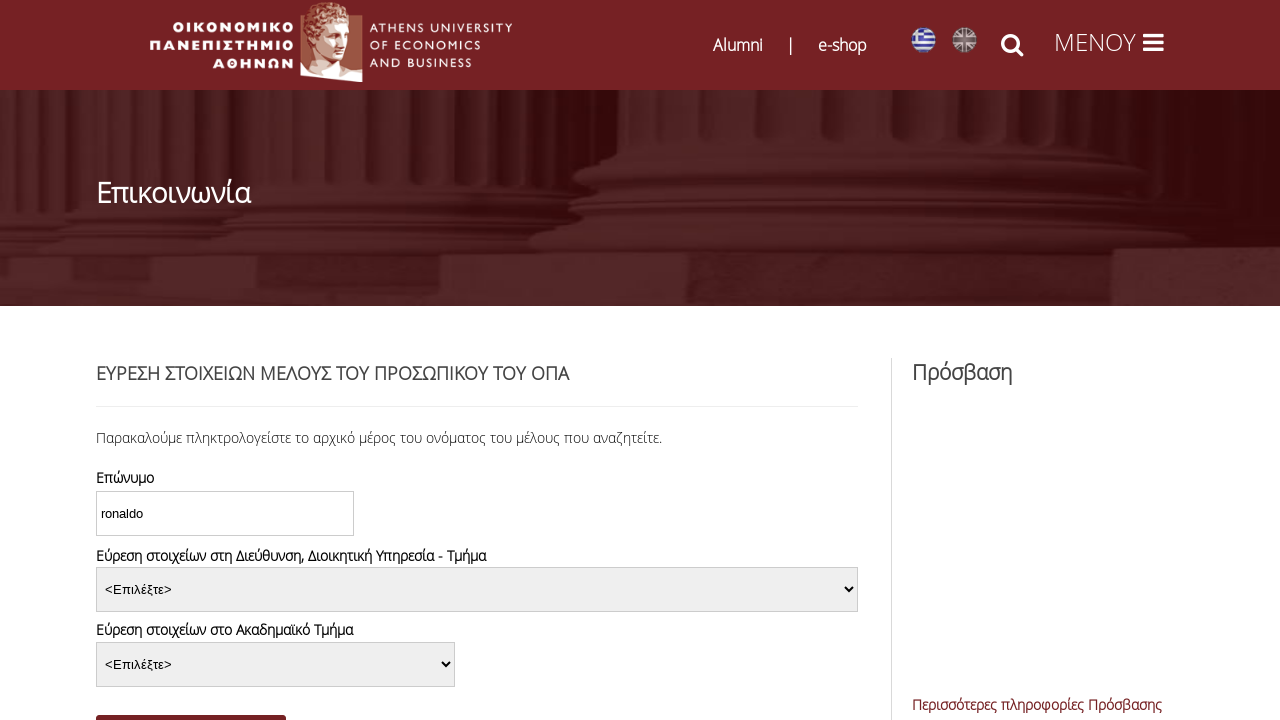

Clicked search button to search for non-existing contact at (191, 703) on #edit-submit-contactsopa
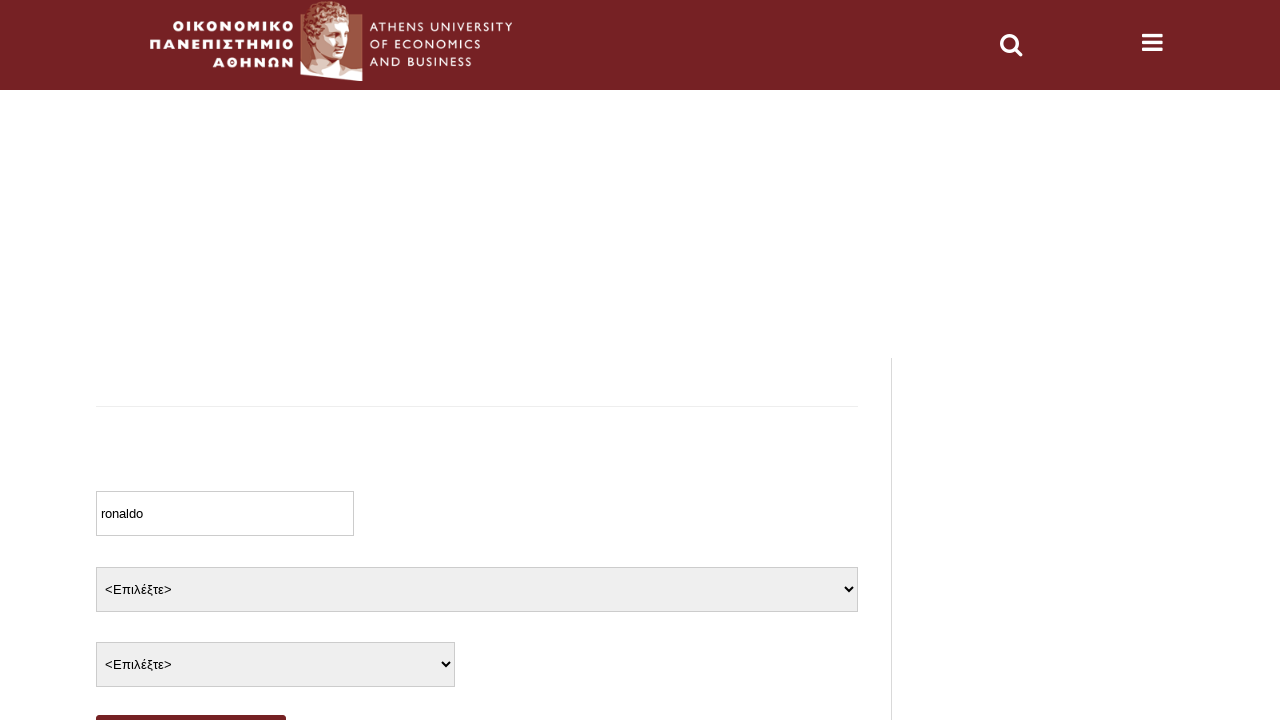

Waited for search to complete
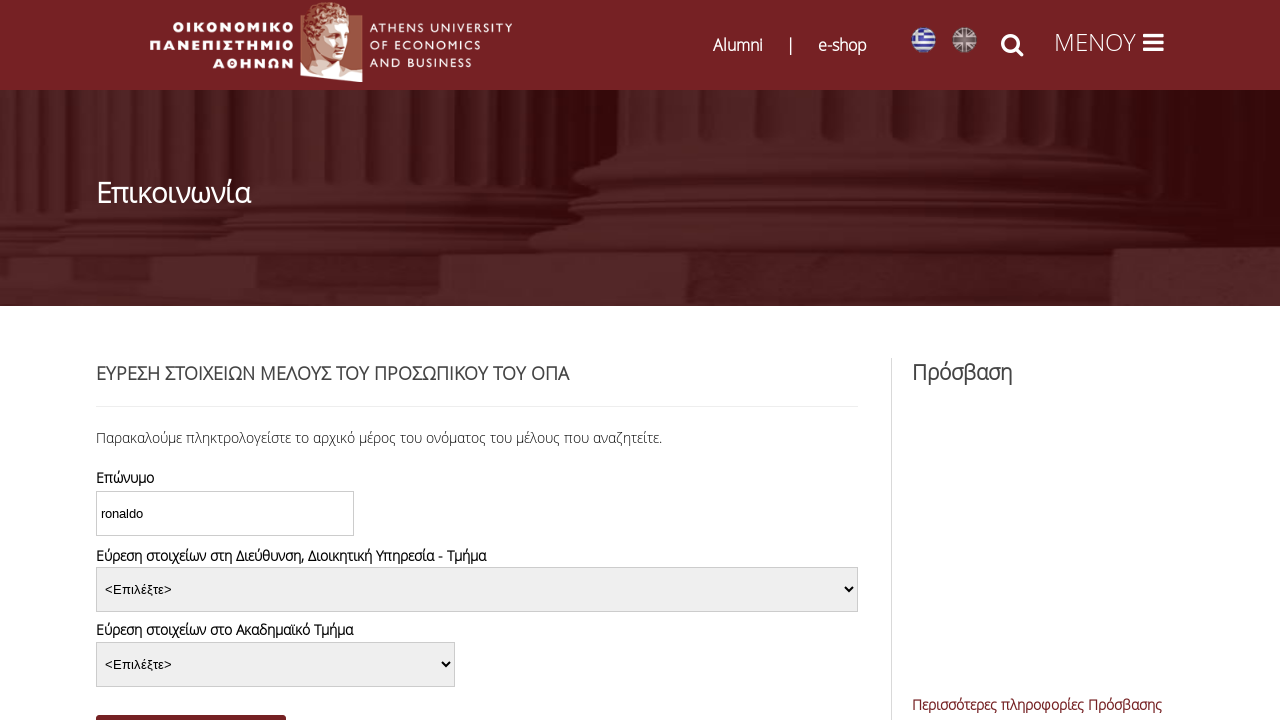

Verified that no results table is displayed for non-existing contact search
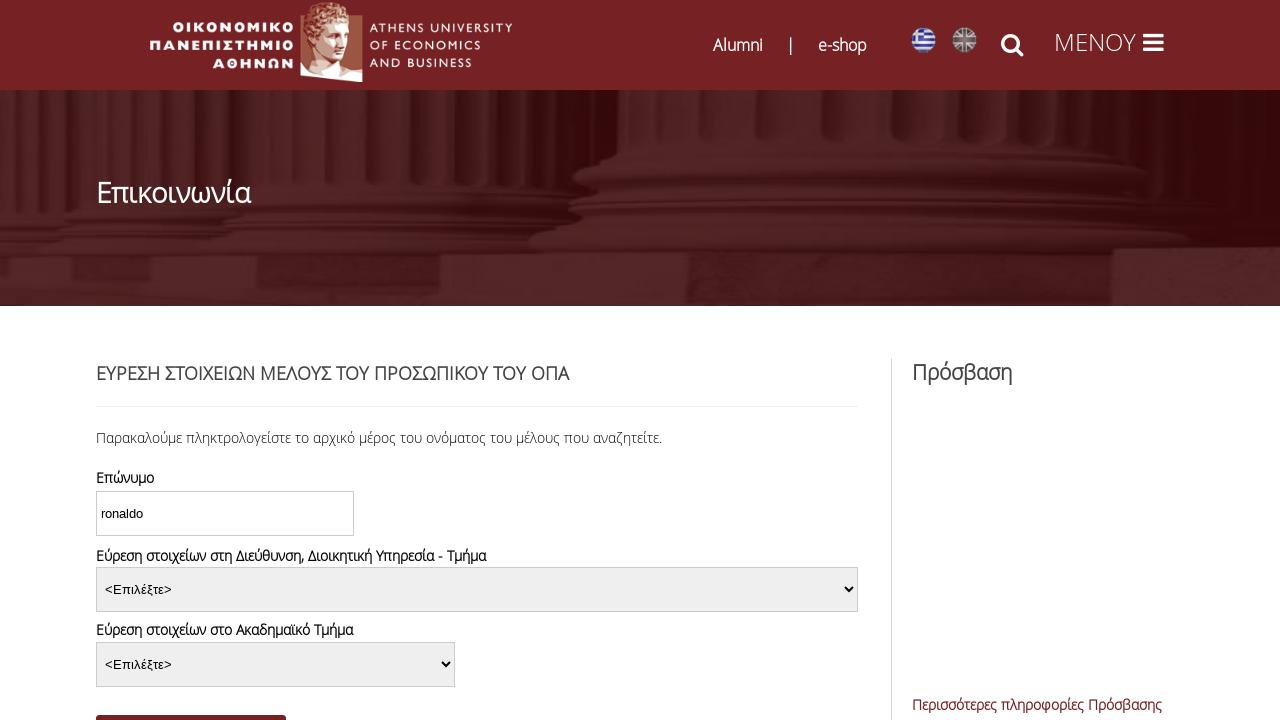

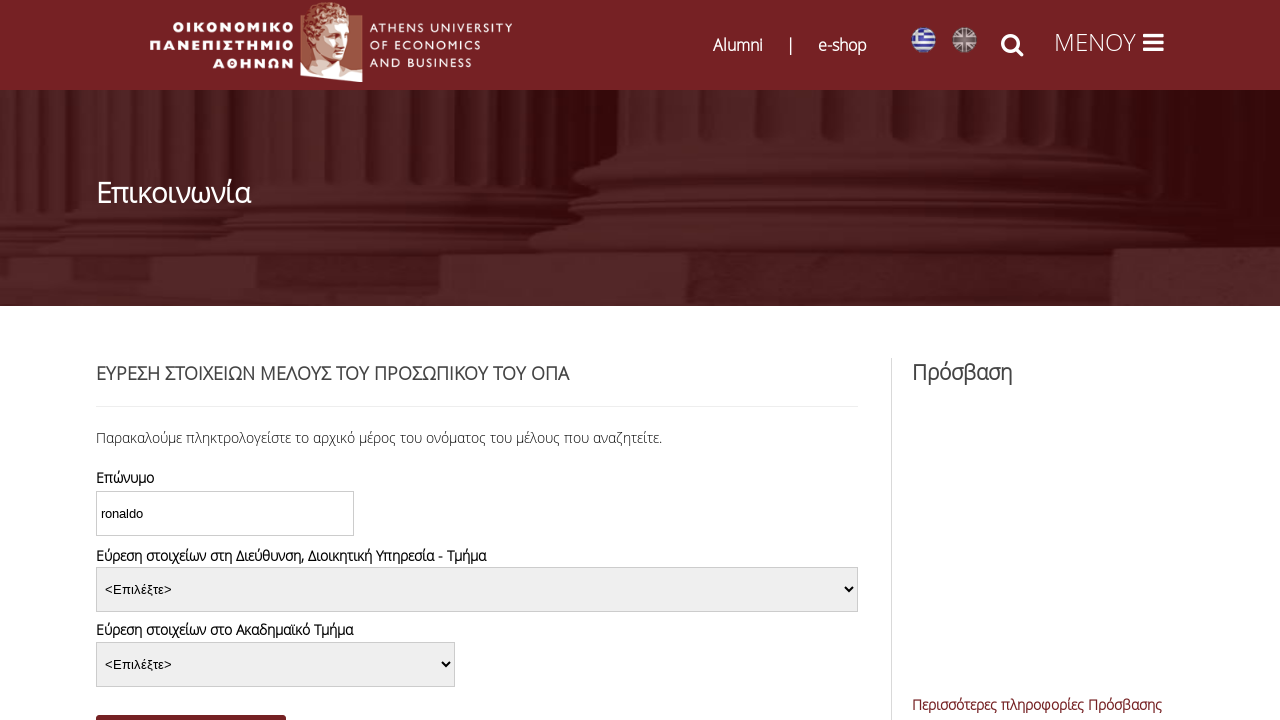